Tests key press functionality by sending special keys (HOME, ALT, UP, TAB) to the page and verifying the displayed result text matches the expected key name.

Starting URL: http://the-internet.herokuapp.com/

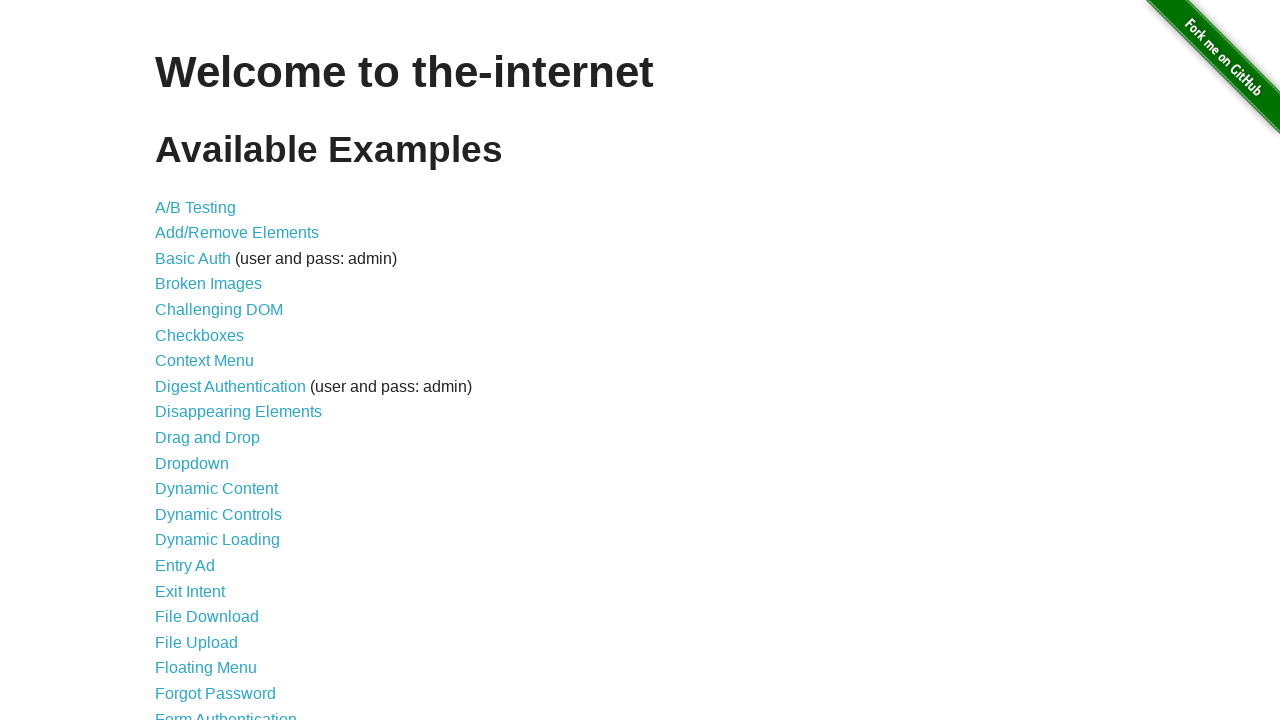

Clicked on Key Presses link at (200, 360) on a[href='/key_presses']
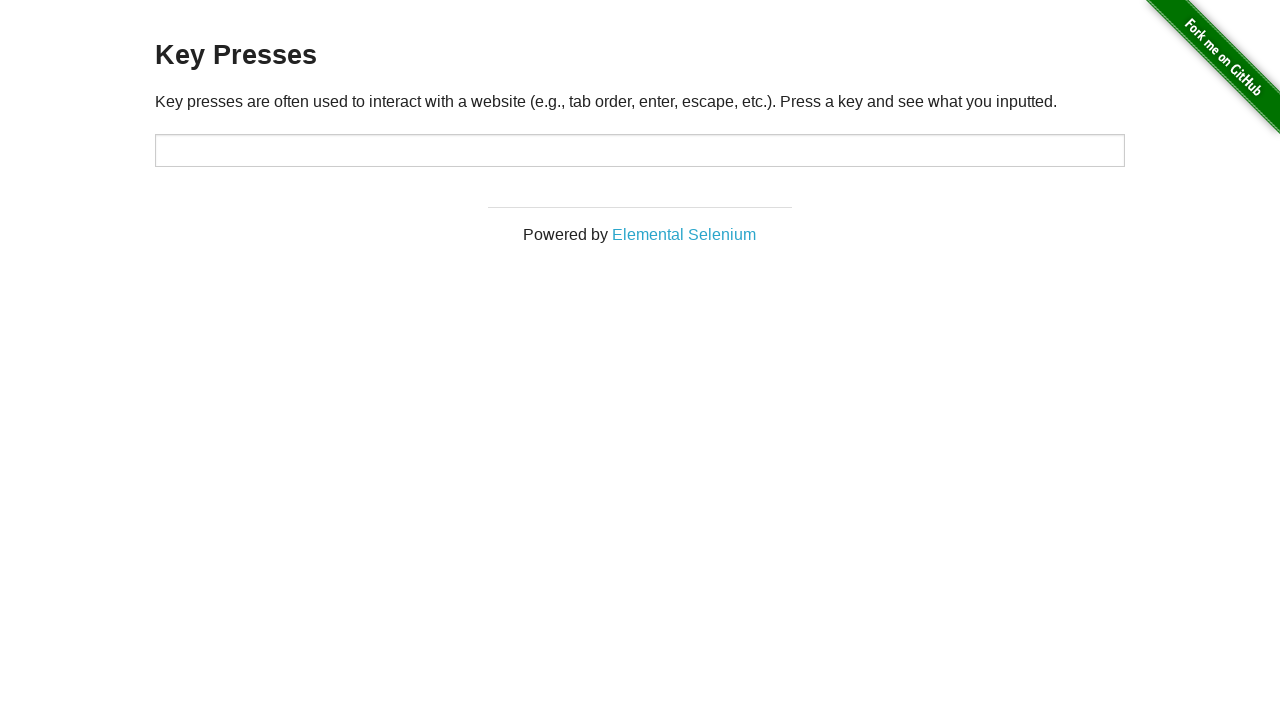

Key presses page loaded and target element appeared
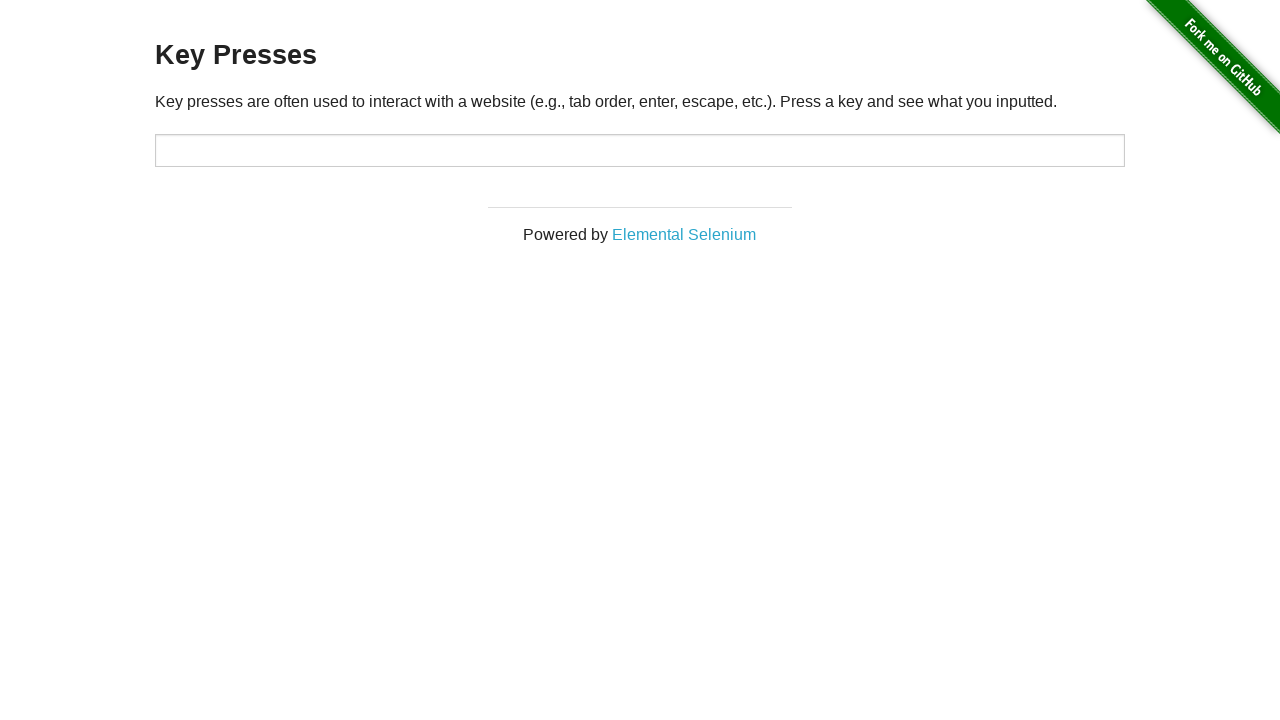

Pressed special key 'Home' on target input on #target
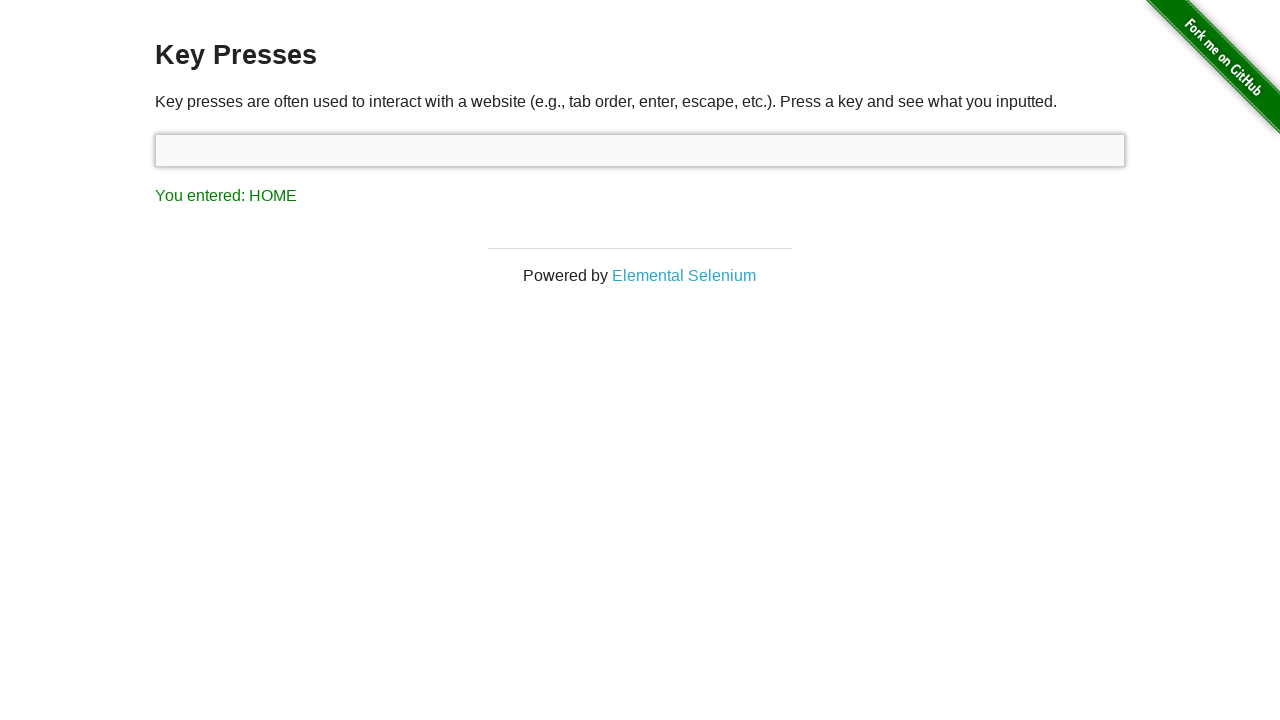

Retrieved result text: 'You entered: HOME'
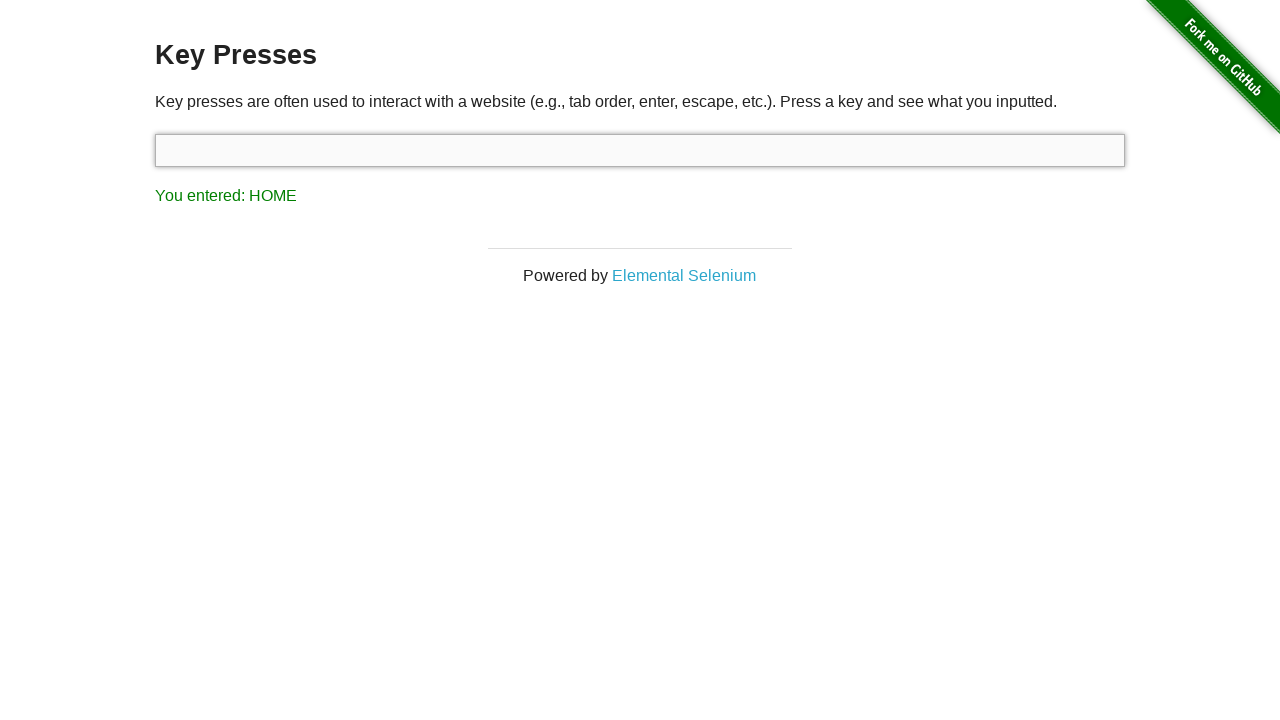

Assertion passed: 'HOME' found in result text
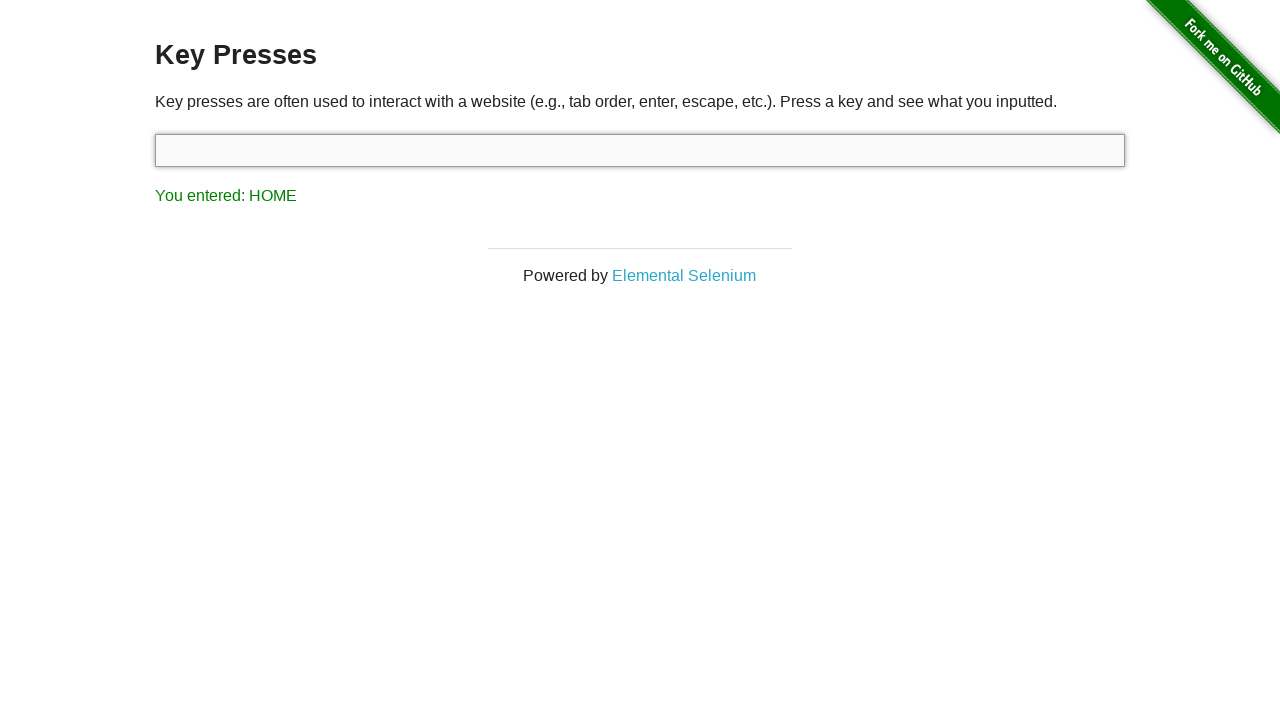

Pressed special key 'Alt' on target input on #target
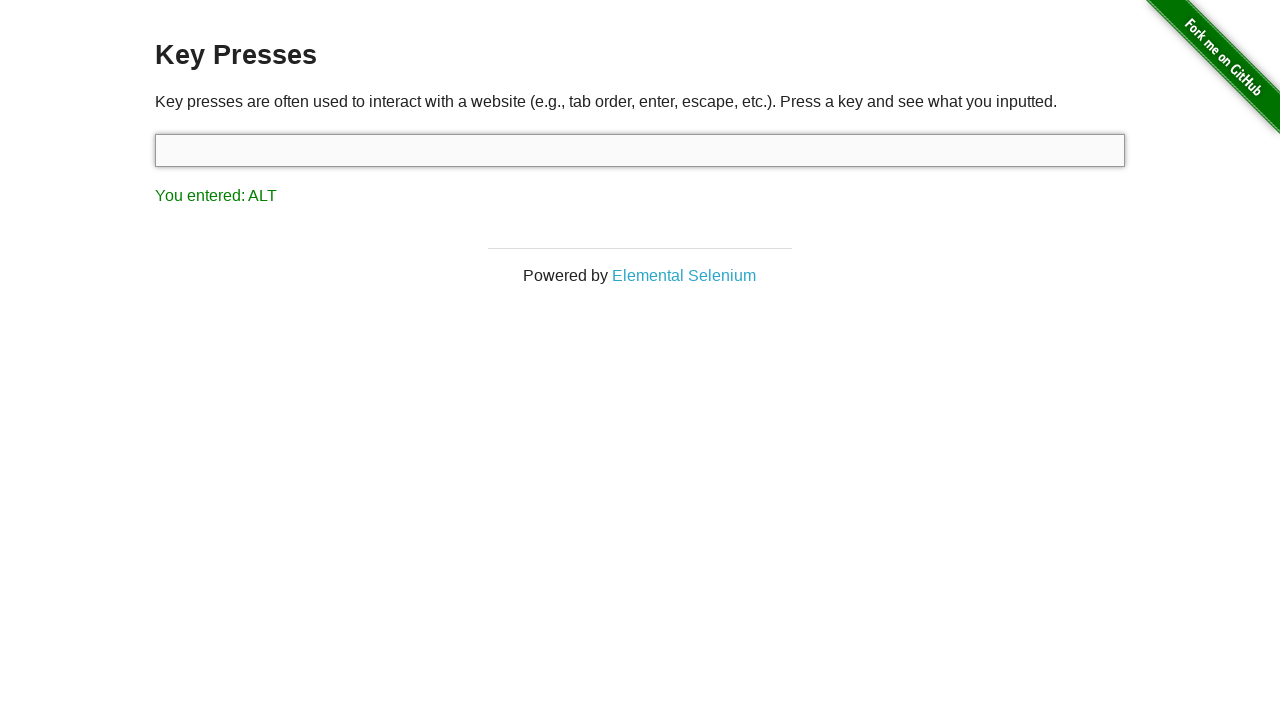

Retrieved result text: 'You entered: ALT'
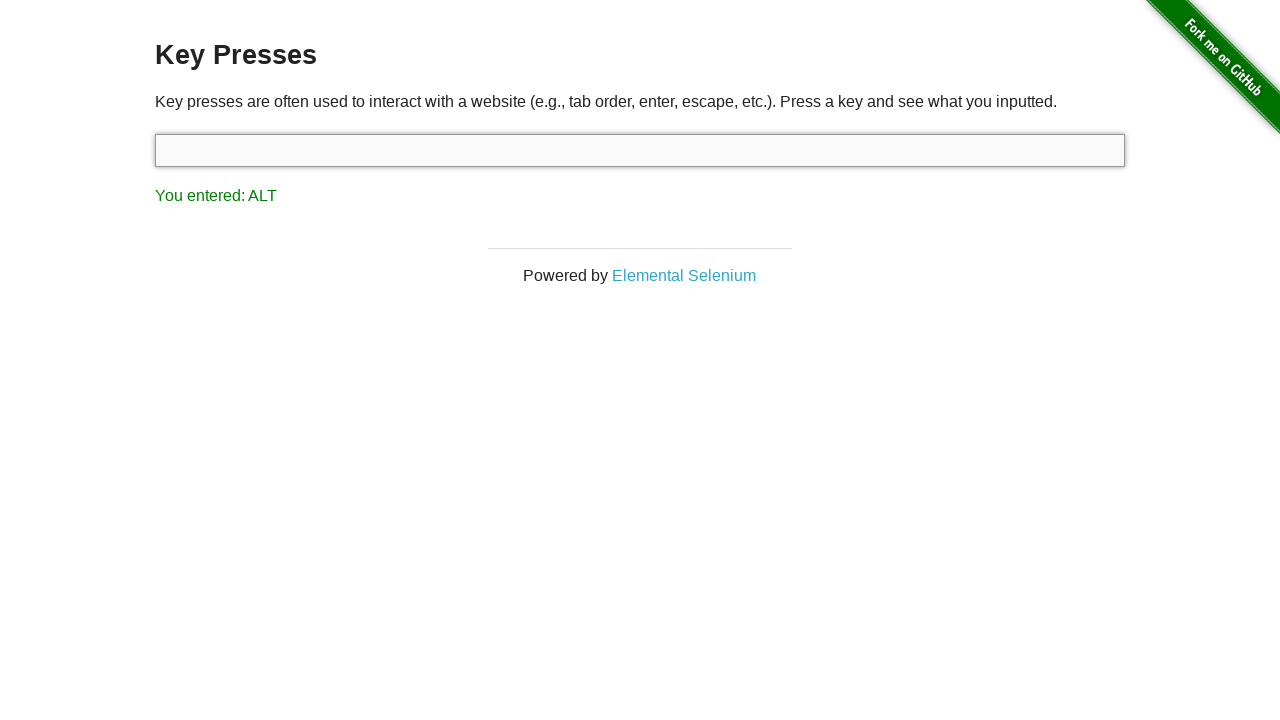

Assertion passed: 'ALT' found in result text
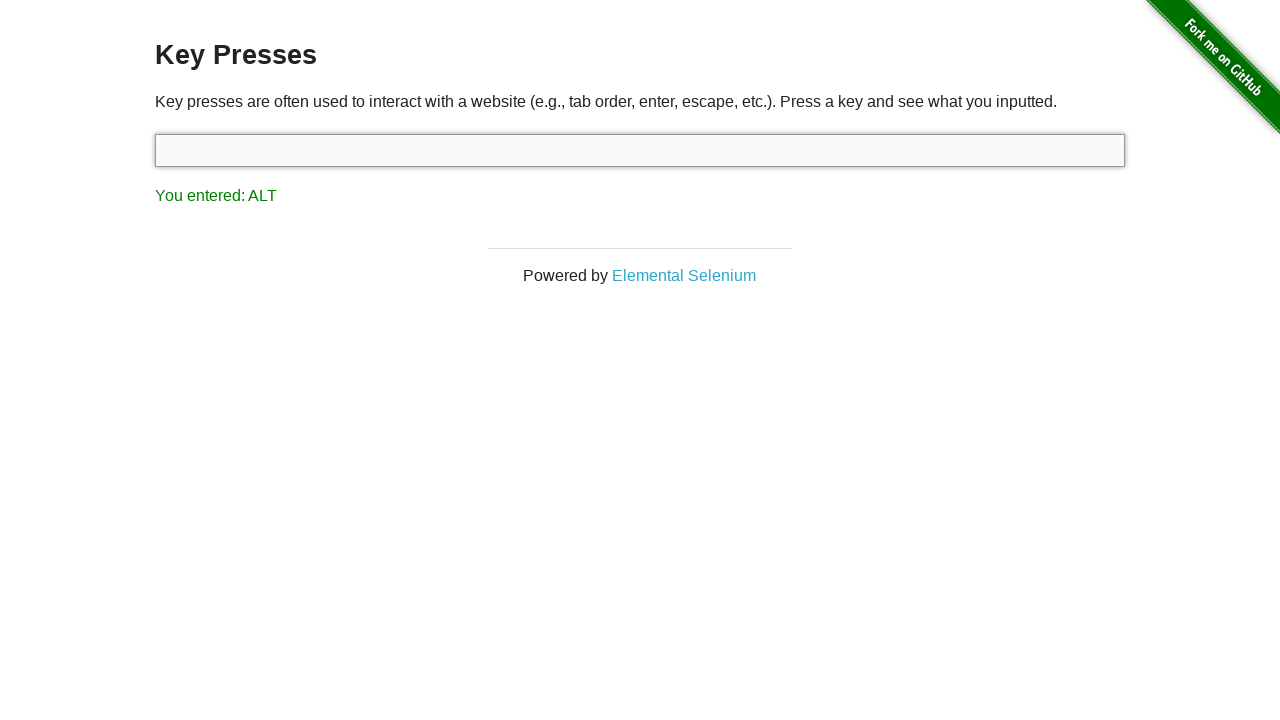

Pressed special key 'ArrowUp' on target input on #target
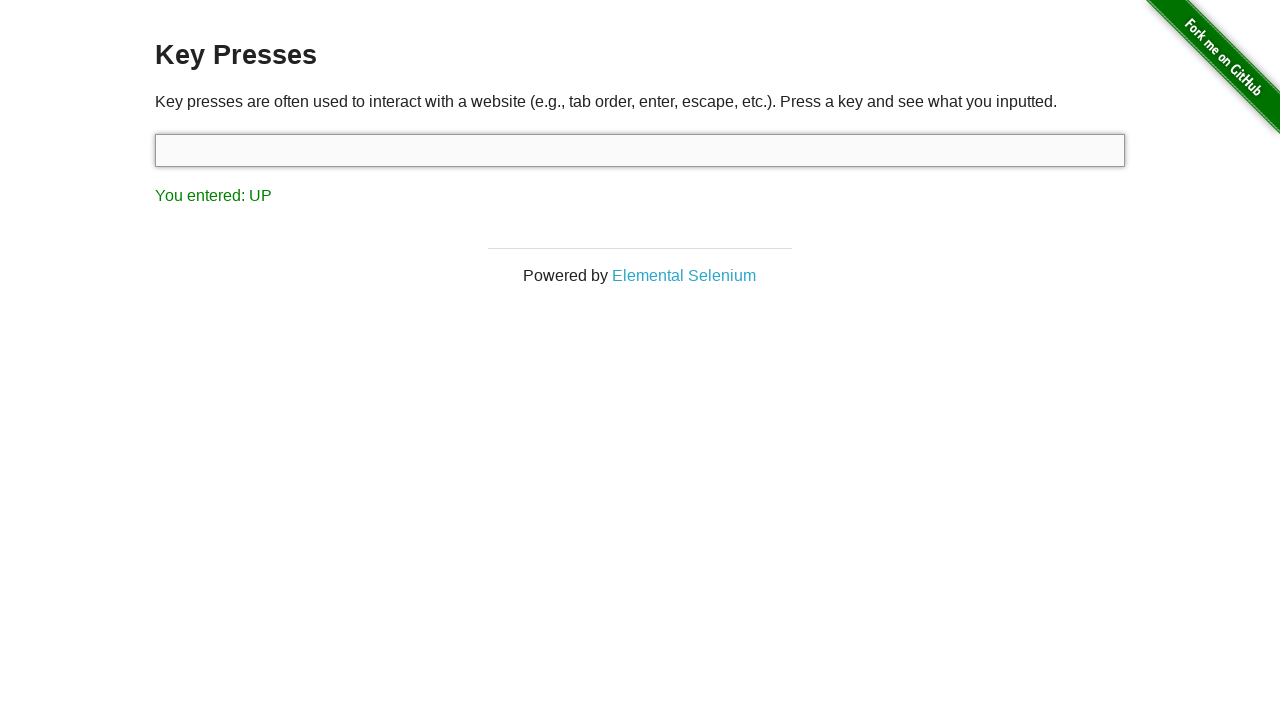

Retrieved result text: 'You entered: UP'
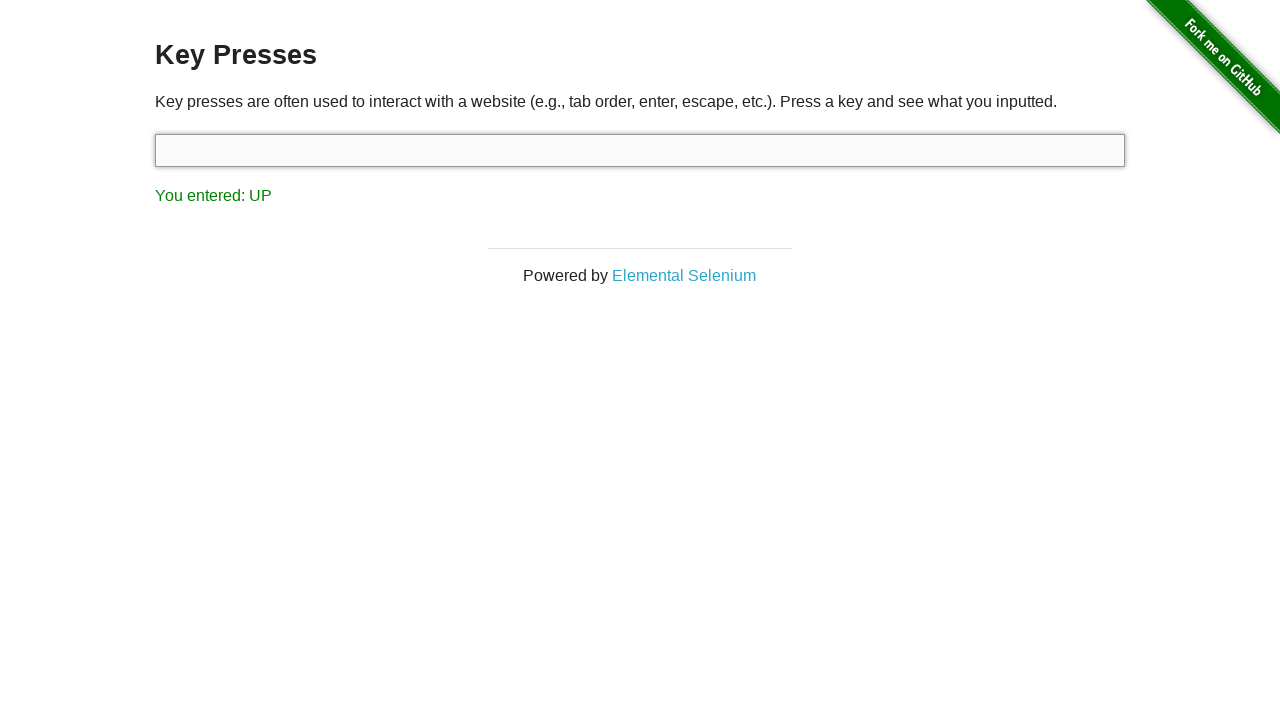

Assertion passed: 'UP' found in result text
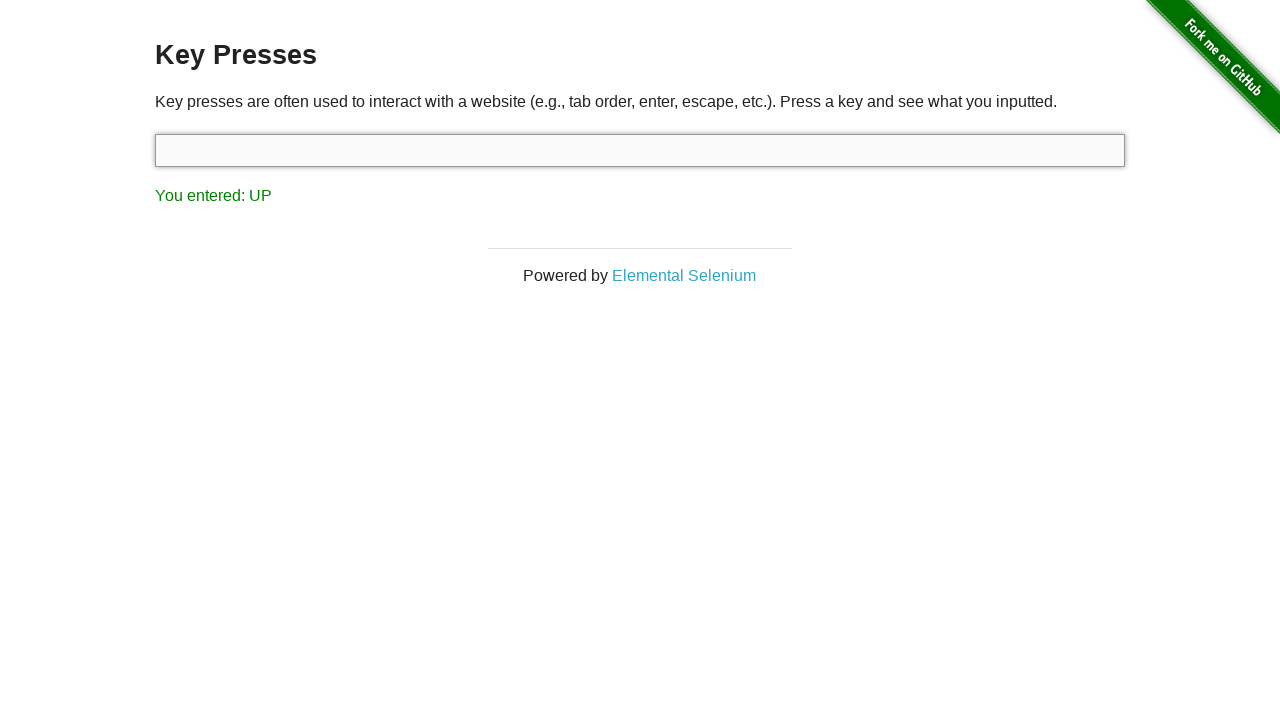

Pressed special key 'Tab' on target input on #target
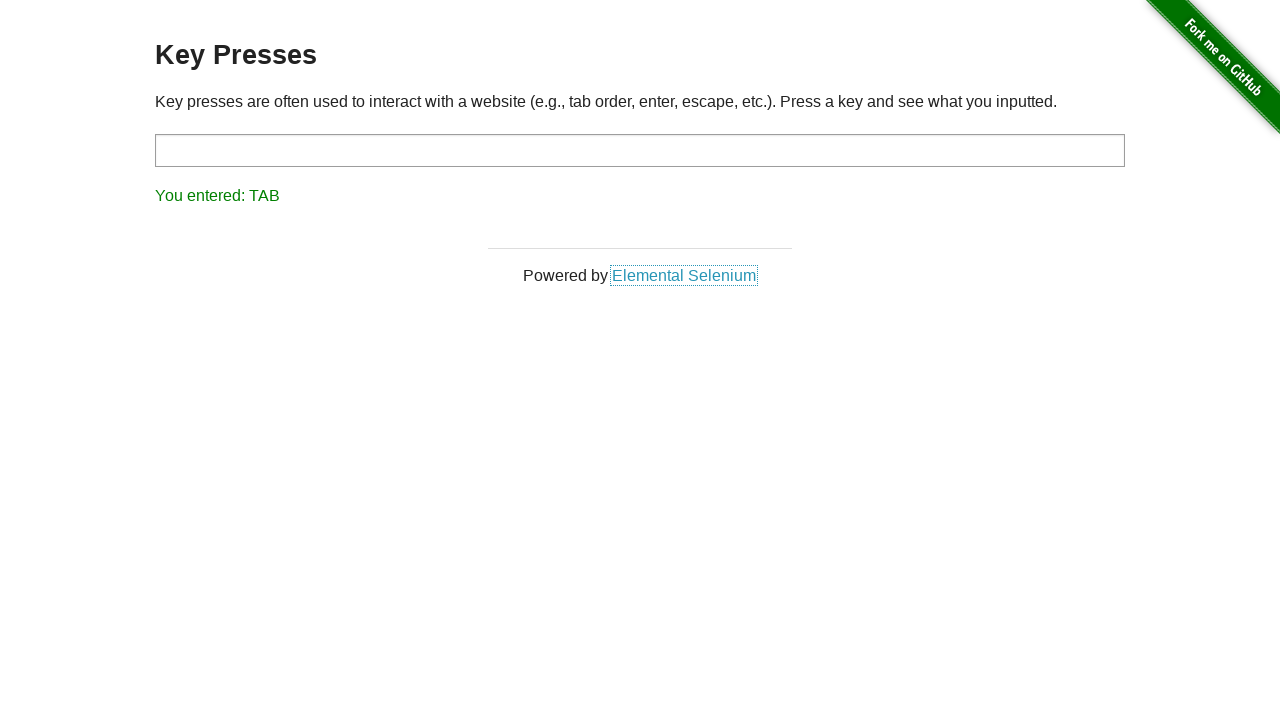

Retrieved result text: 'You entered: TAB'
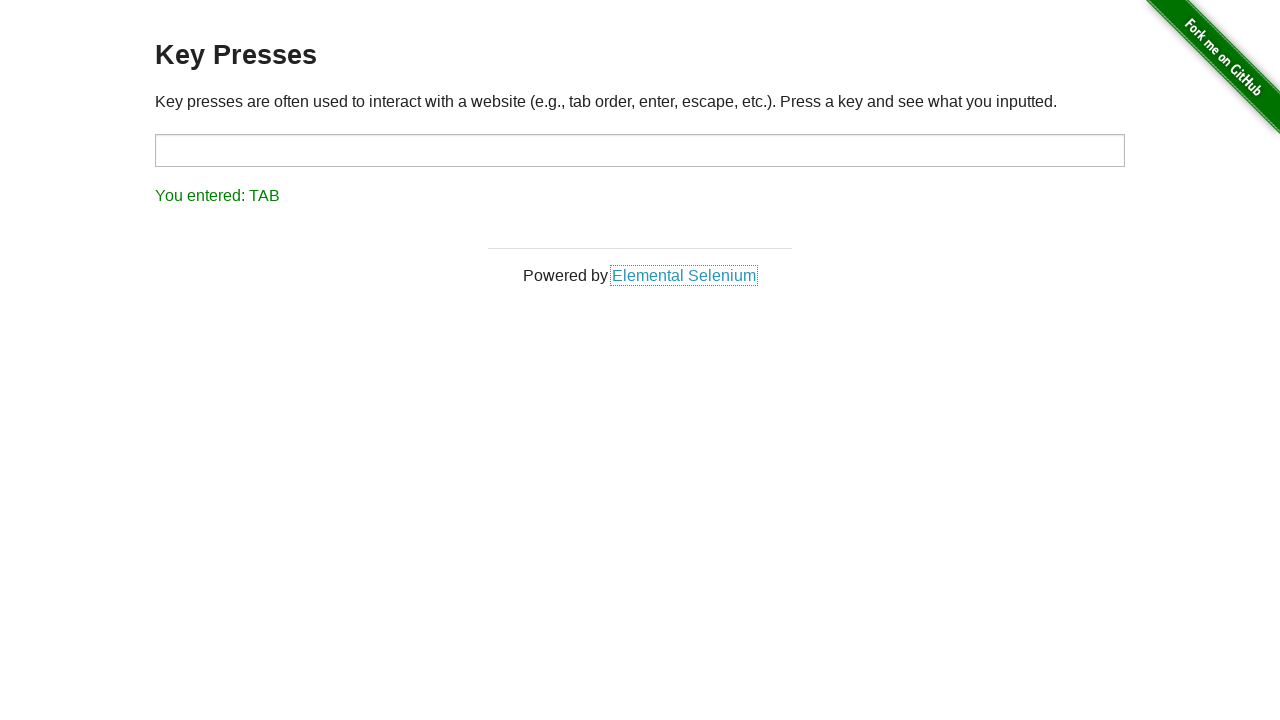

Assertion passed: 'TAB' found in result text
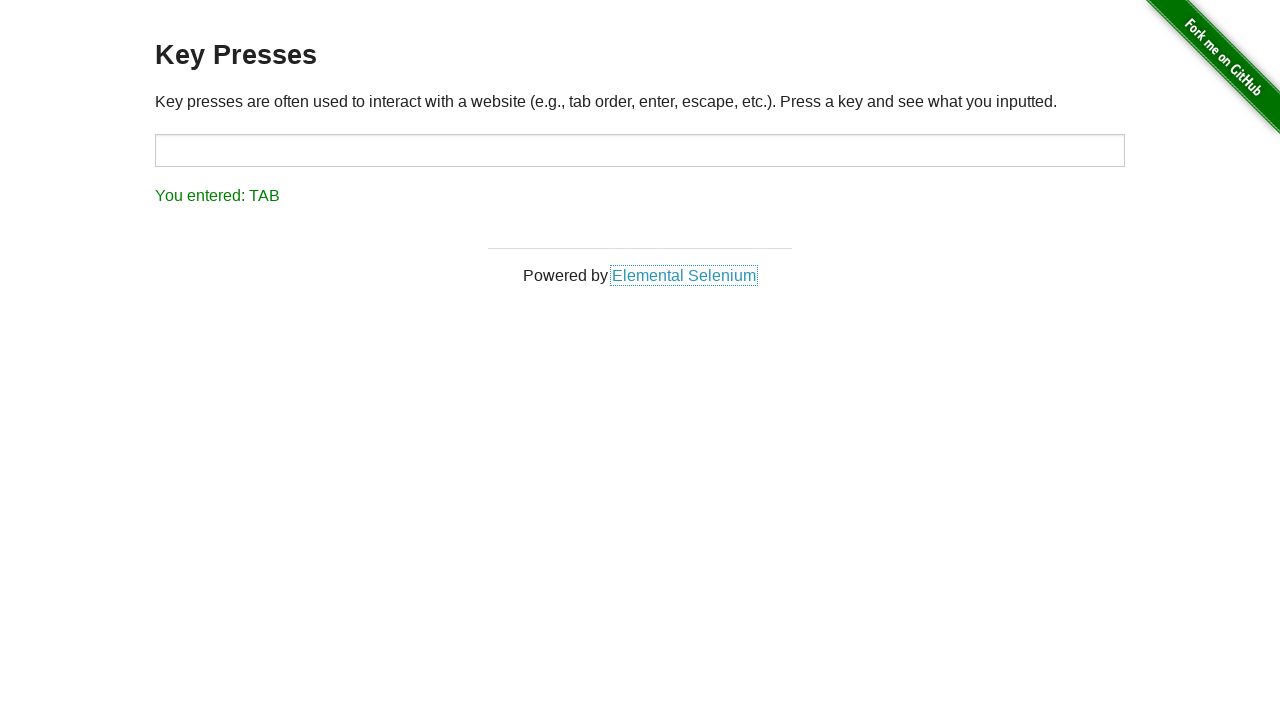

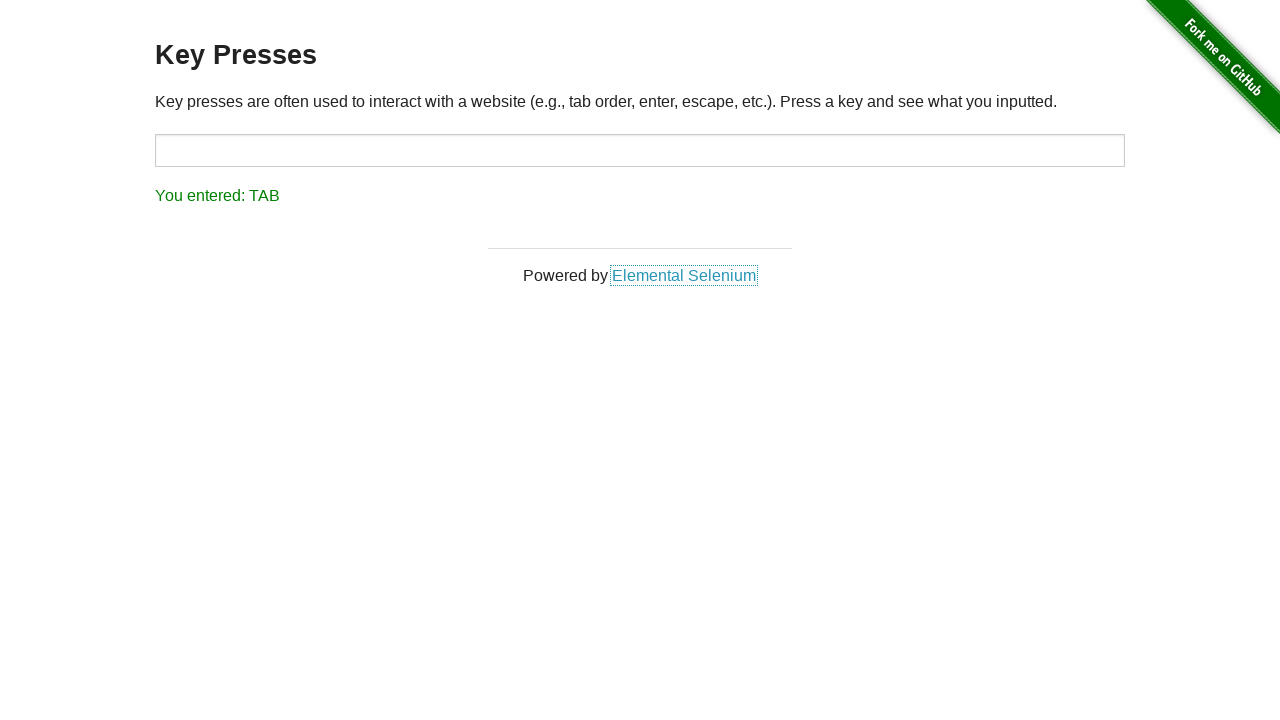